Tests a math calculation form by reading a value from the page, calculating a mathematical expression (log of absolute value of 12*sin of the value)), filling in the answer, checking required checkboxes, and submitting the form.

Starting URL: http://suninjuly.github.io/math.html

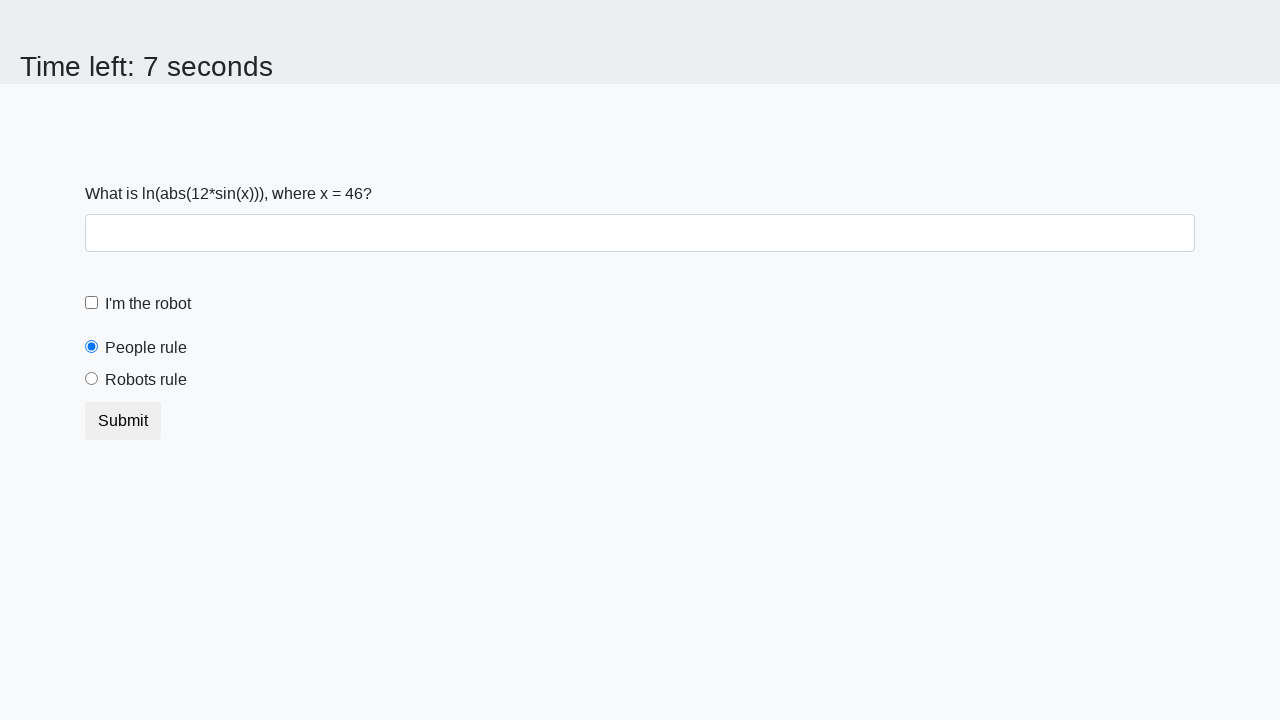

Located the input value element
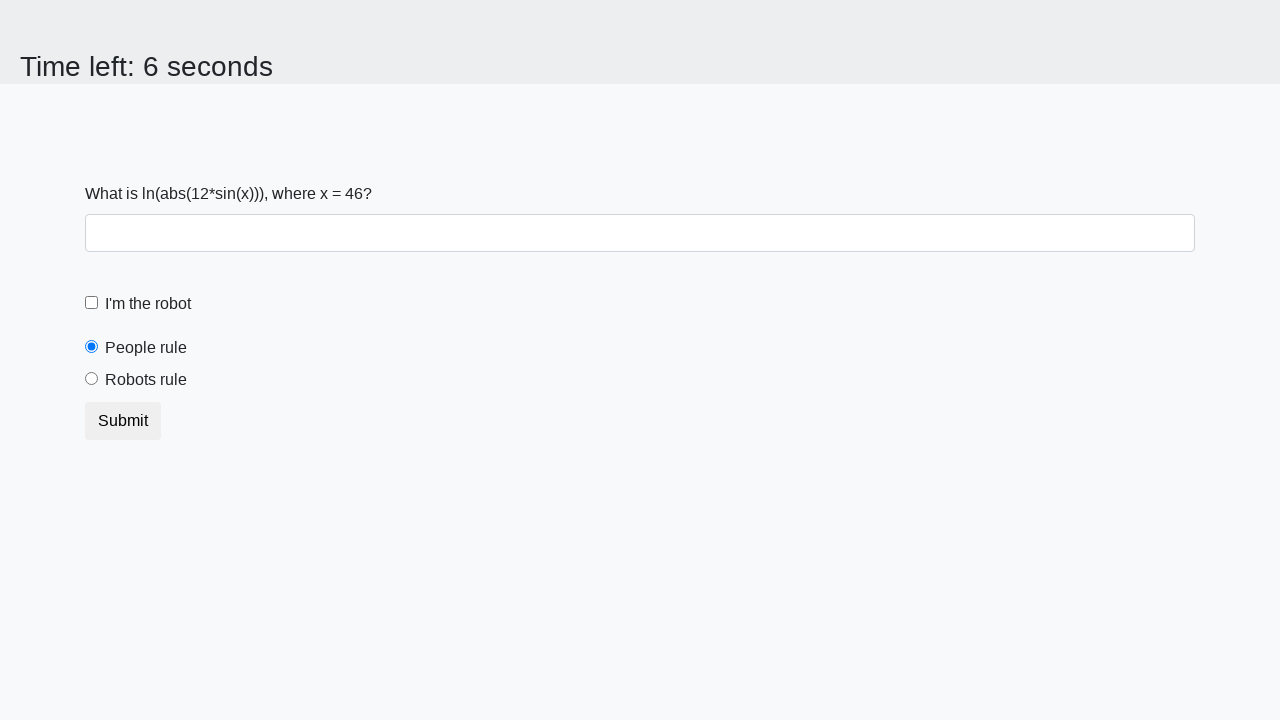

Read input value from page
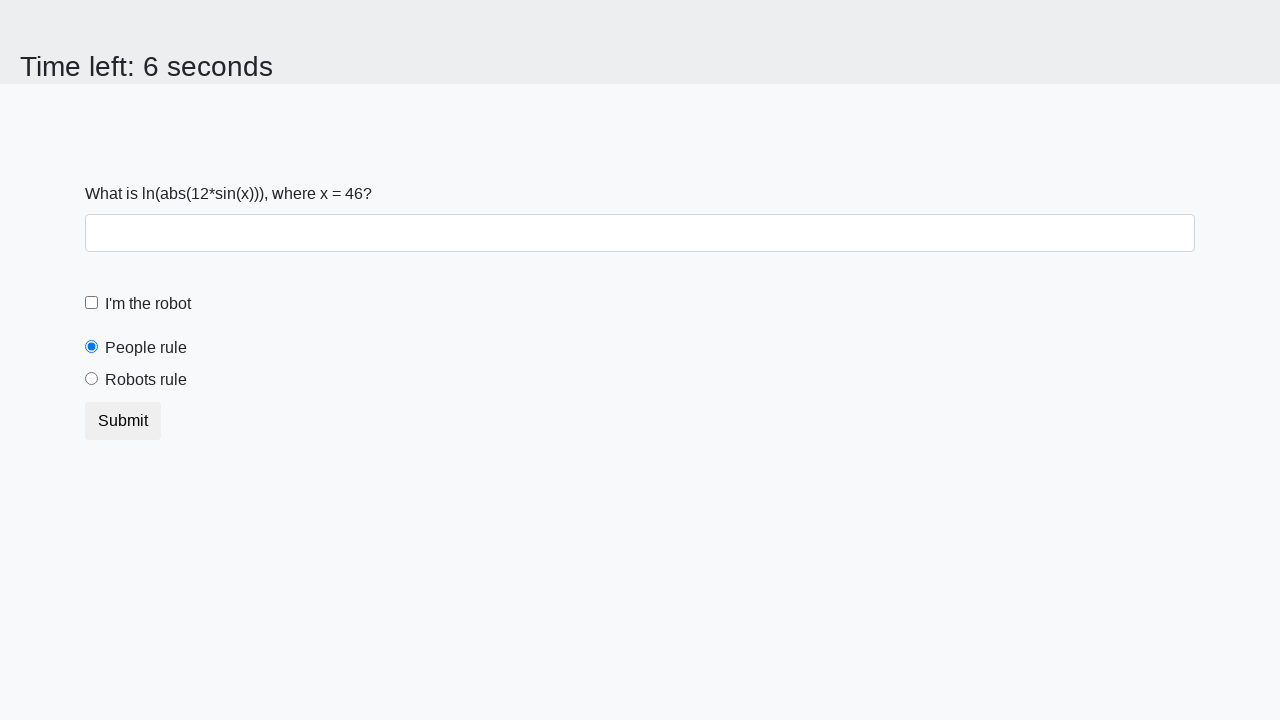

Calculated mathematical expression: log(|12*sin(46)|) = 2.3815312154949178
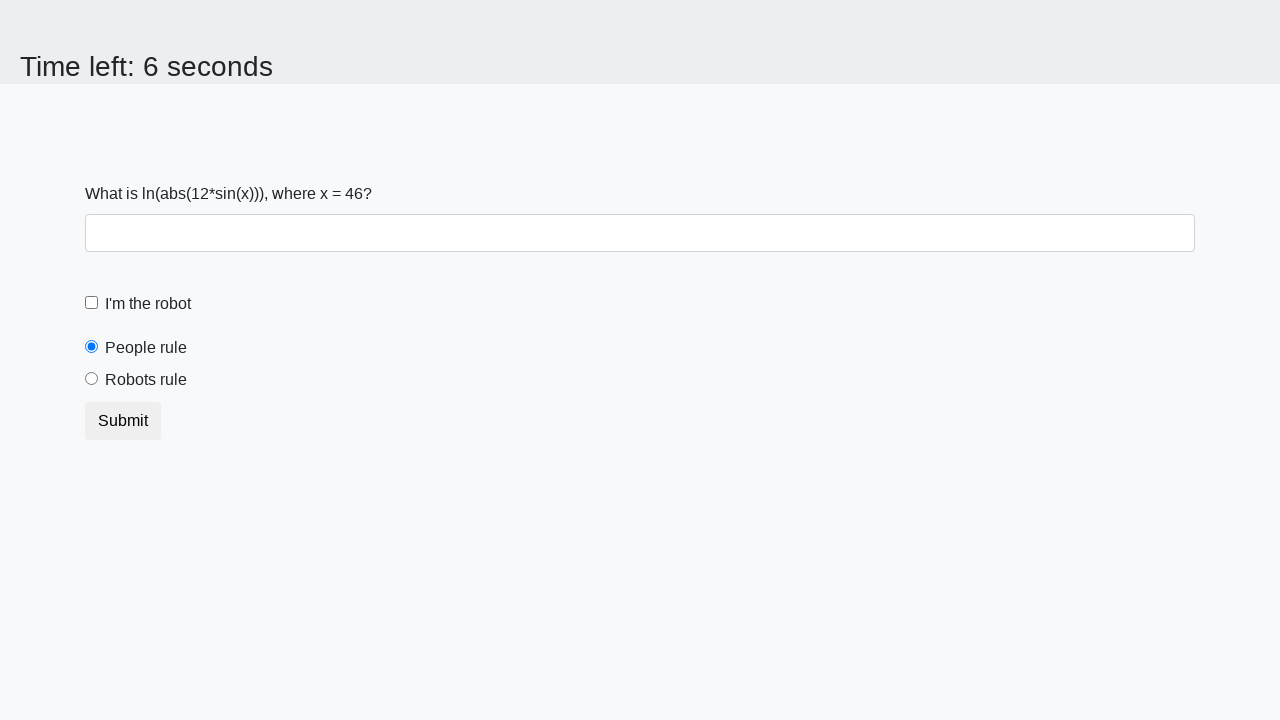

Filled answer field with calculated value: 2.3815312154949178 on #answer
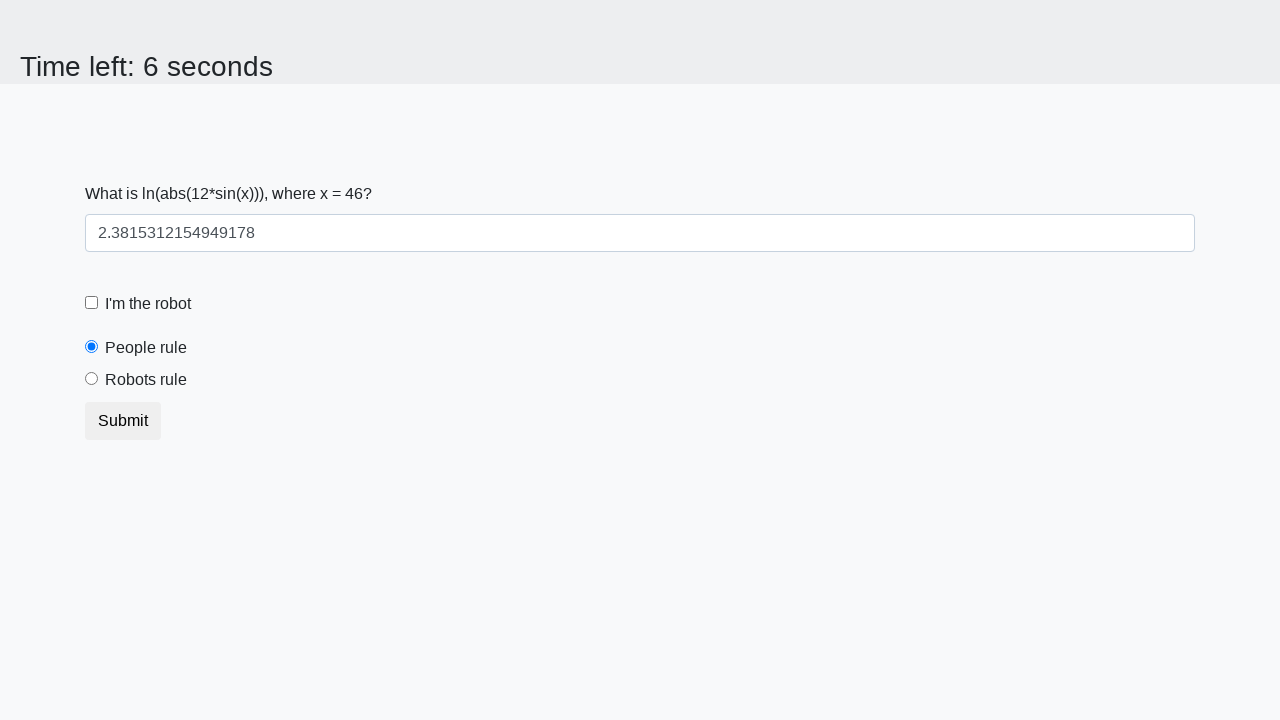

Checked the robot checkbox at (92, 303) on #robotCheckbox
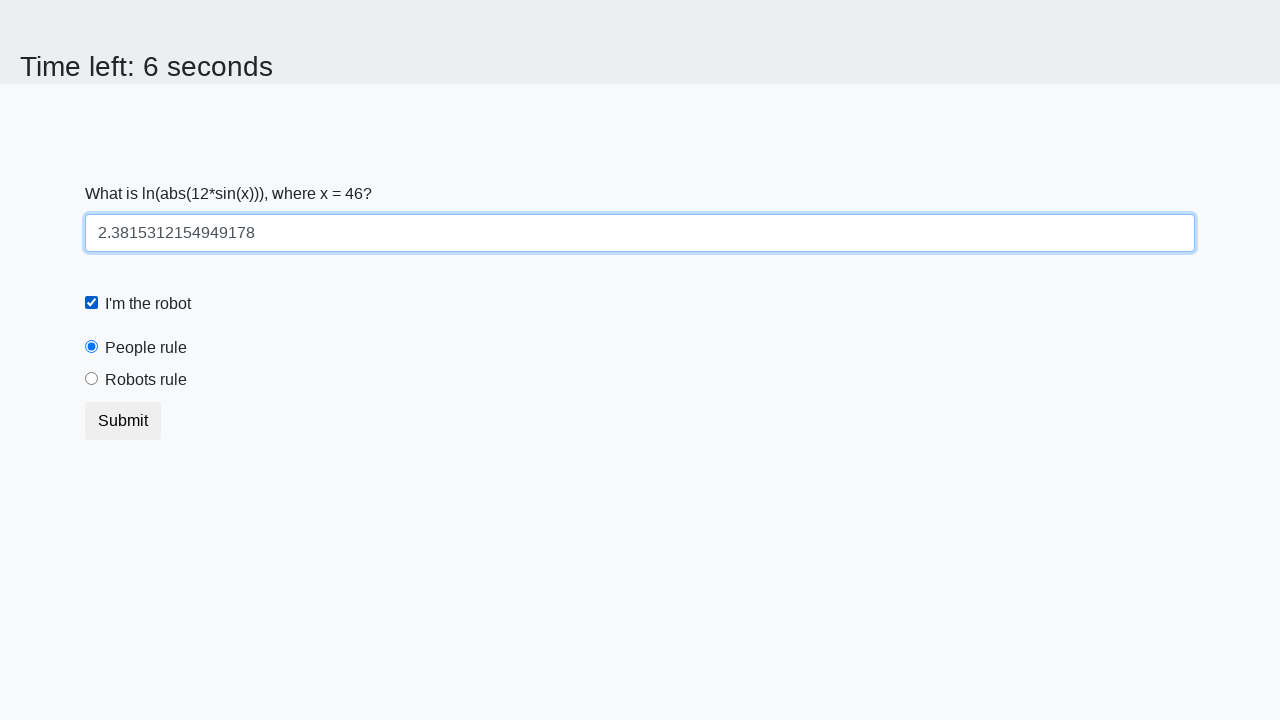

Clicked the robots rule radio button at (92, 379) on #robotsRule
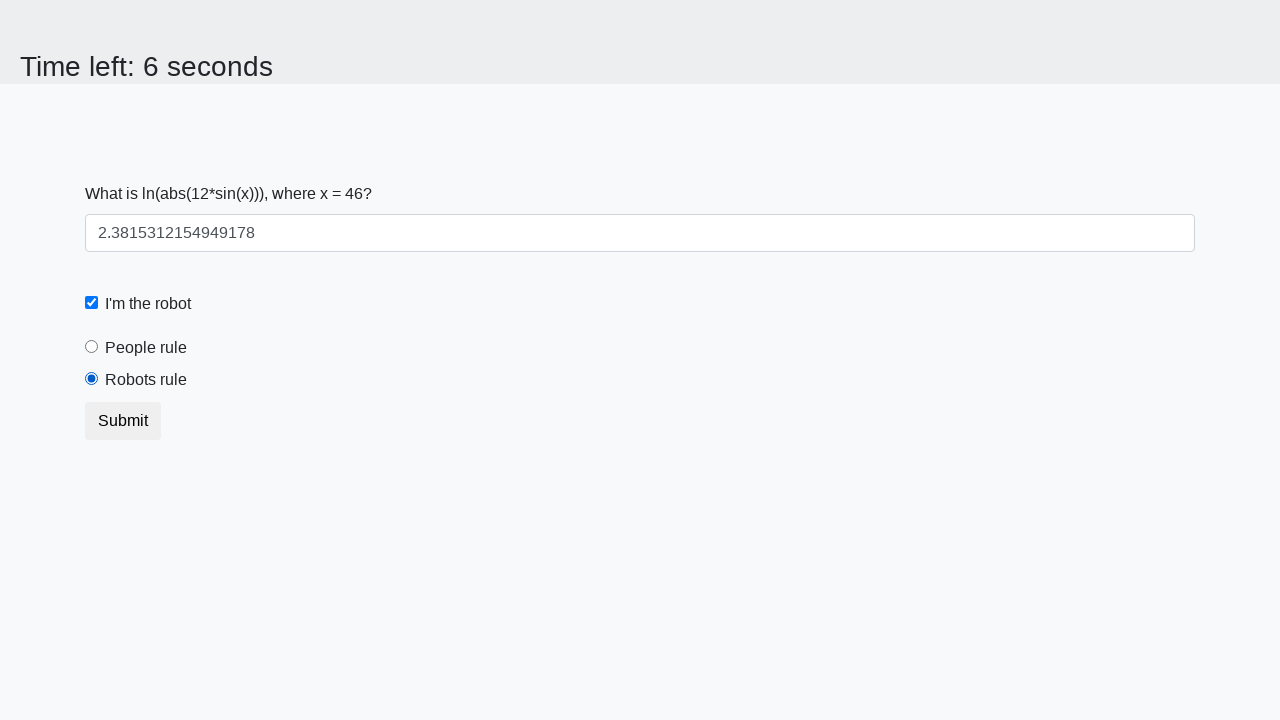

Clicked the submit button to submit the form at (123, 421) on .btn
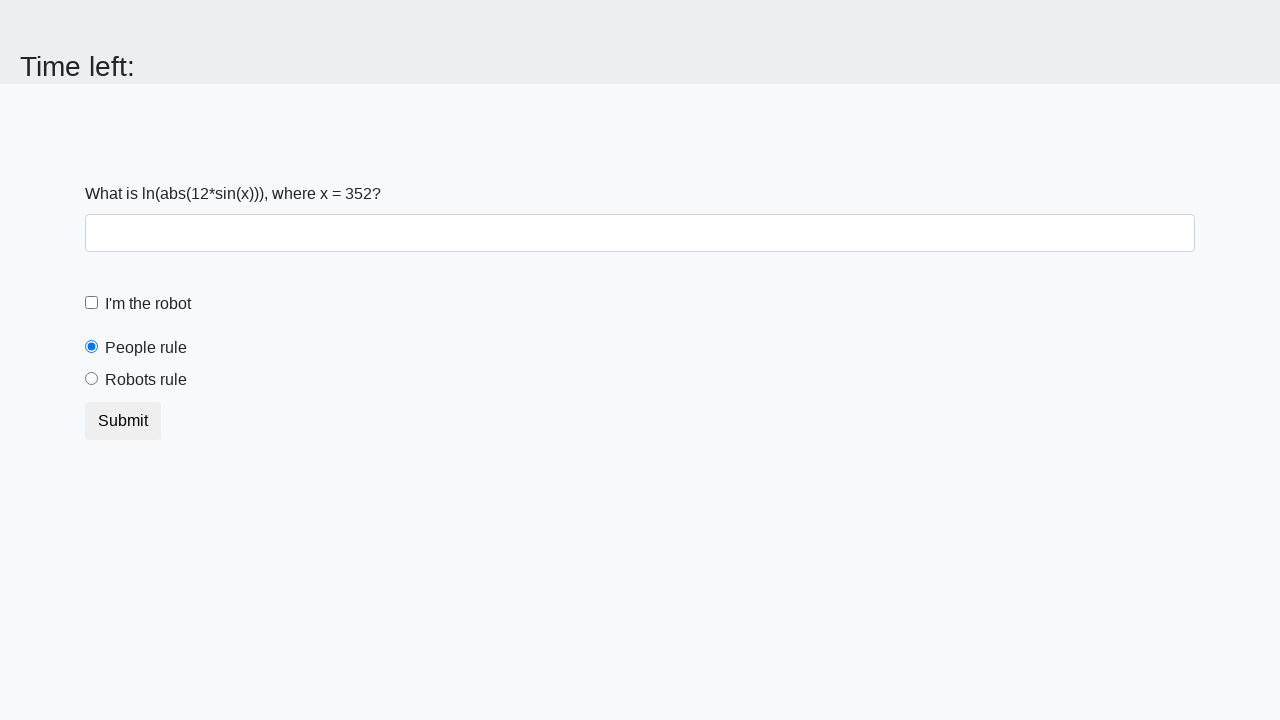

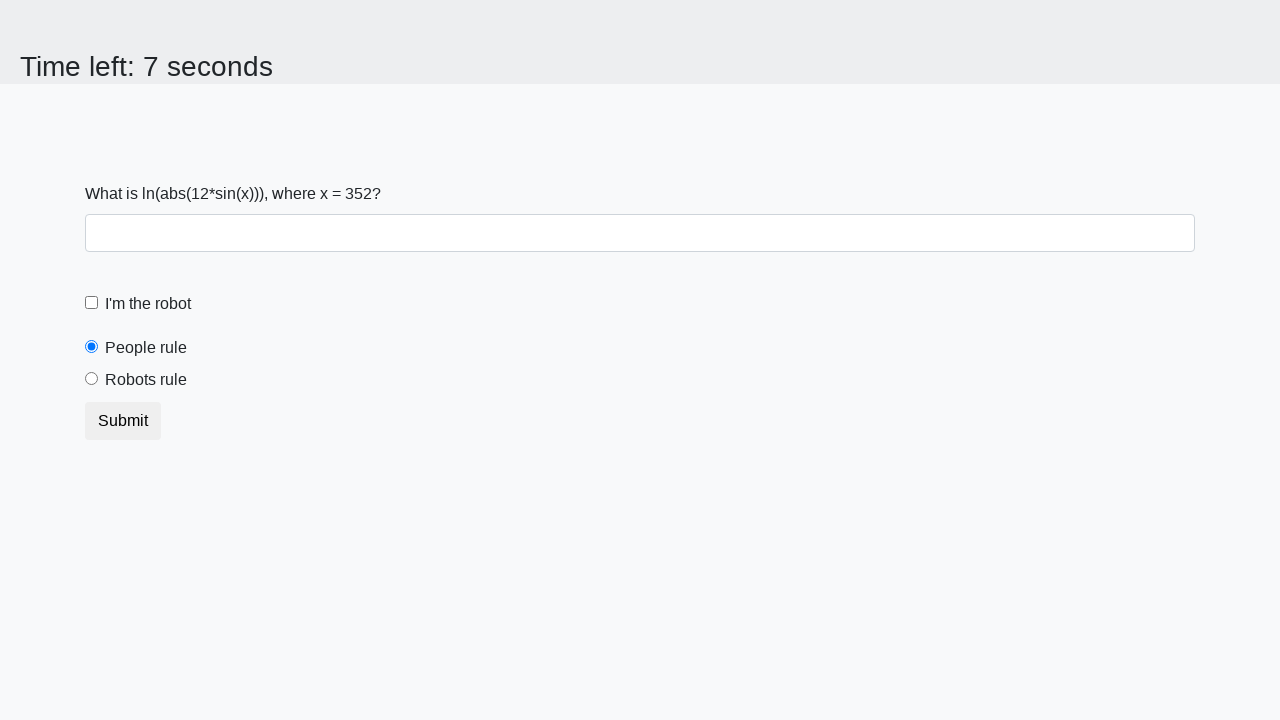